Tests drag and drop functionality using click-and-hold, move, and release actions sequentially within an iframe

Starting URL: https://jqueryui.com/droppable

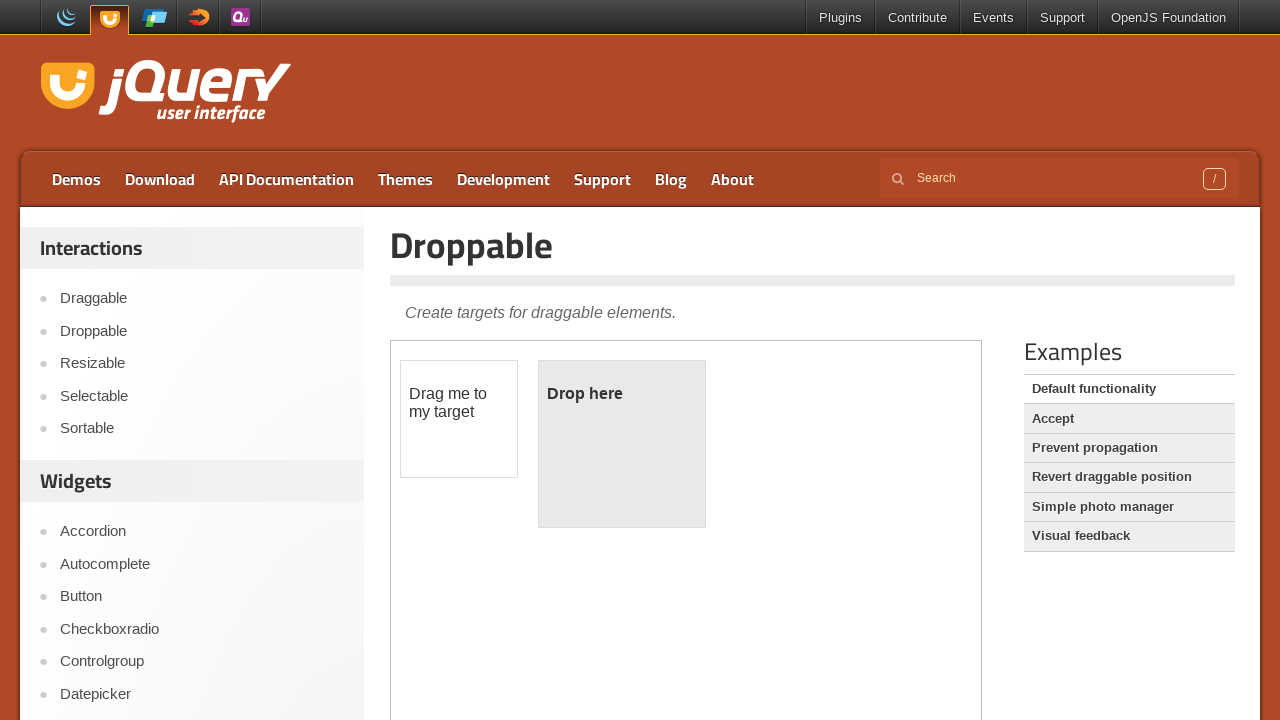

Located the first iframe on the page
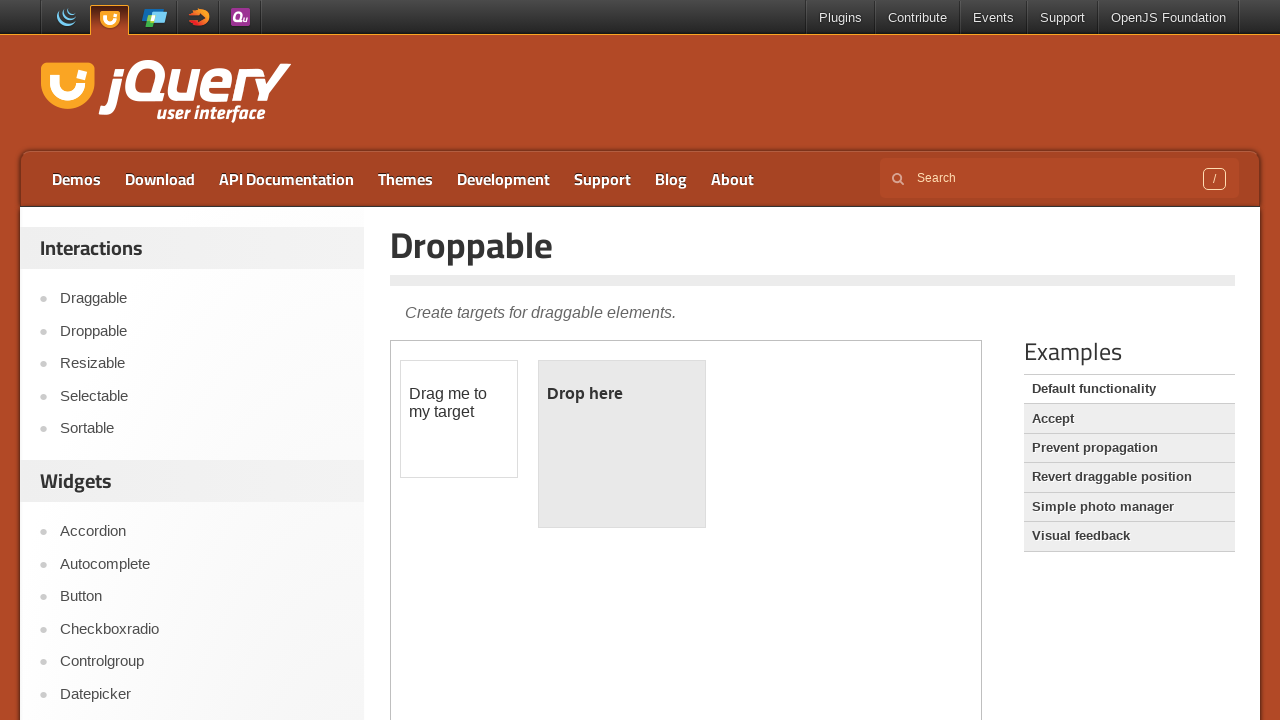

Located the draggable element within iframe
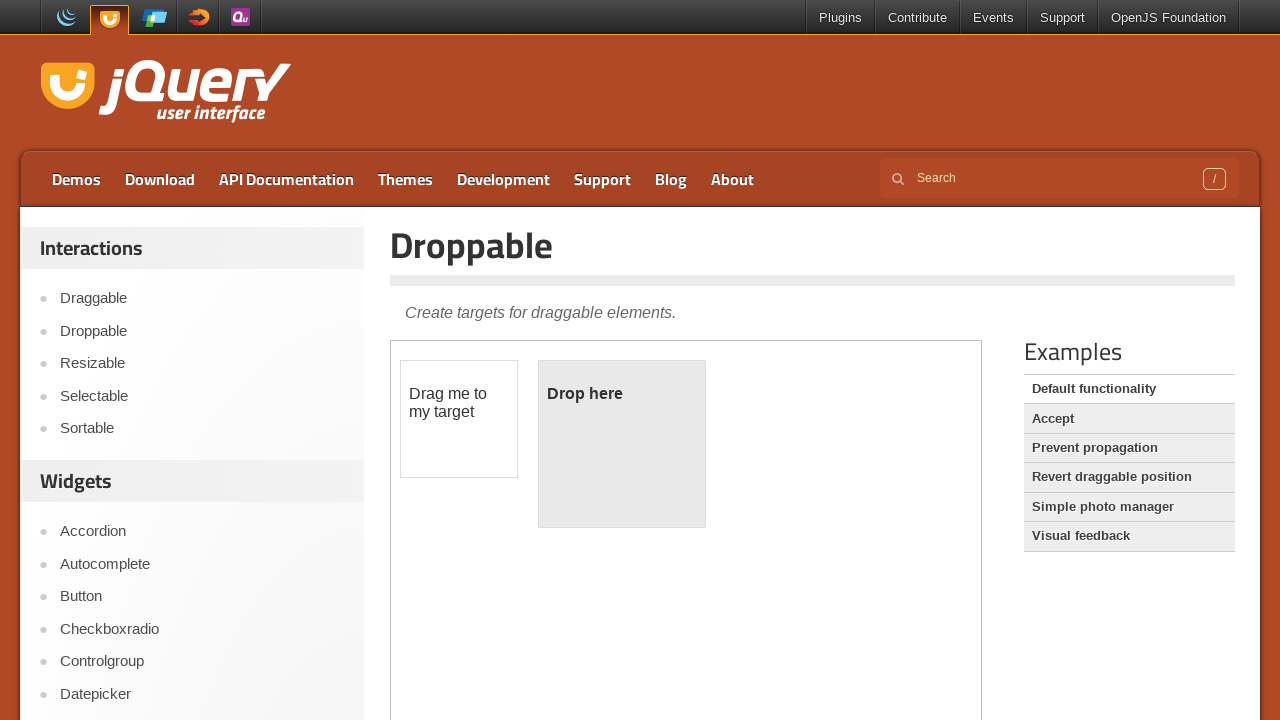

Located the droppable target element within iframe
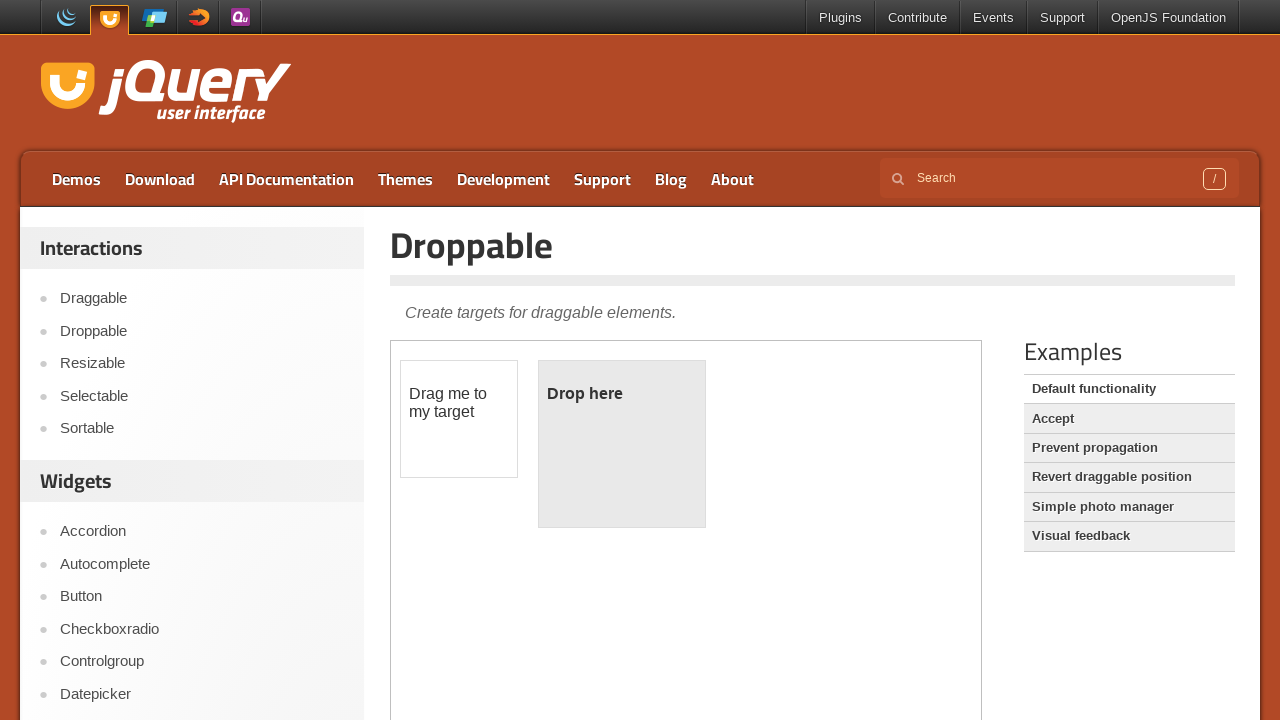

Hovered over the draggable element at (459, 419) on iframe >> nth=0 >> internal:control=enter-frame >> #draggable
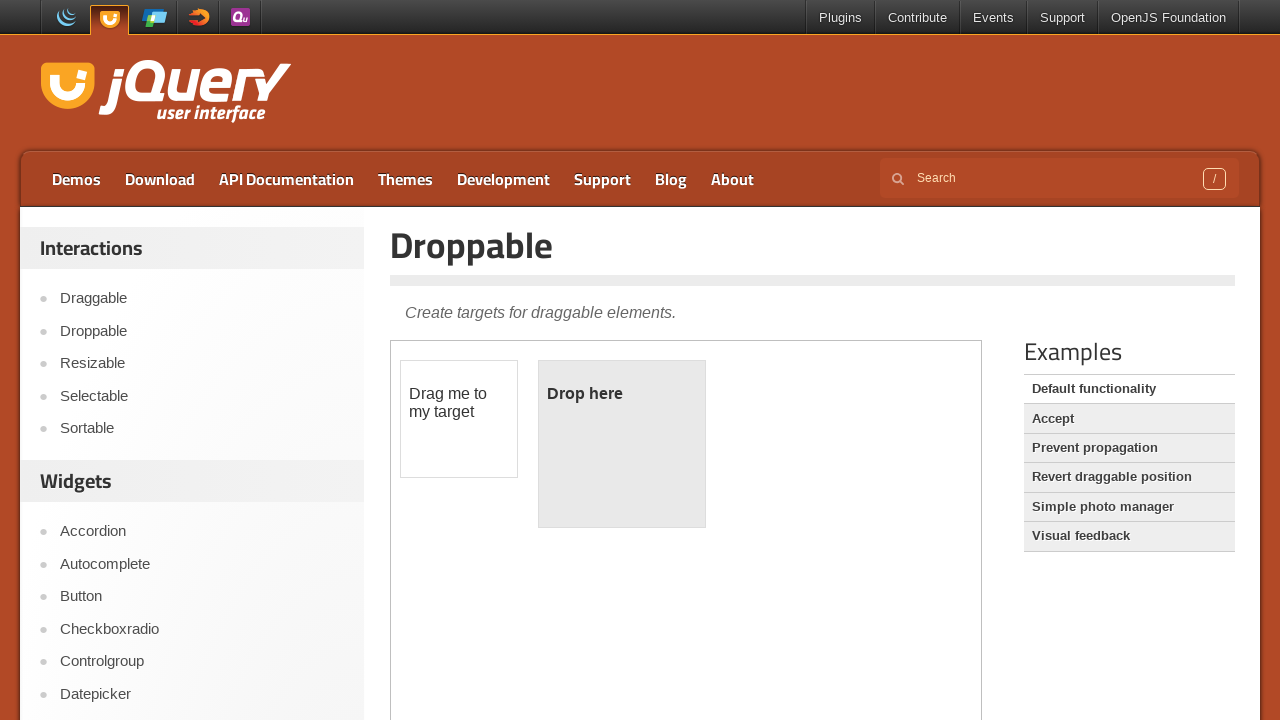

Pressed mouse button down on draggable element at (459, 419)
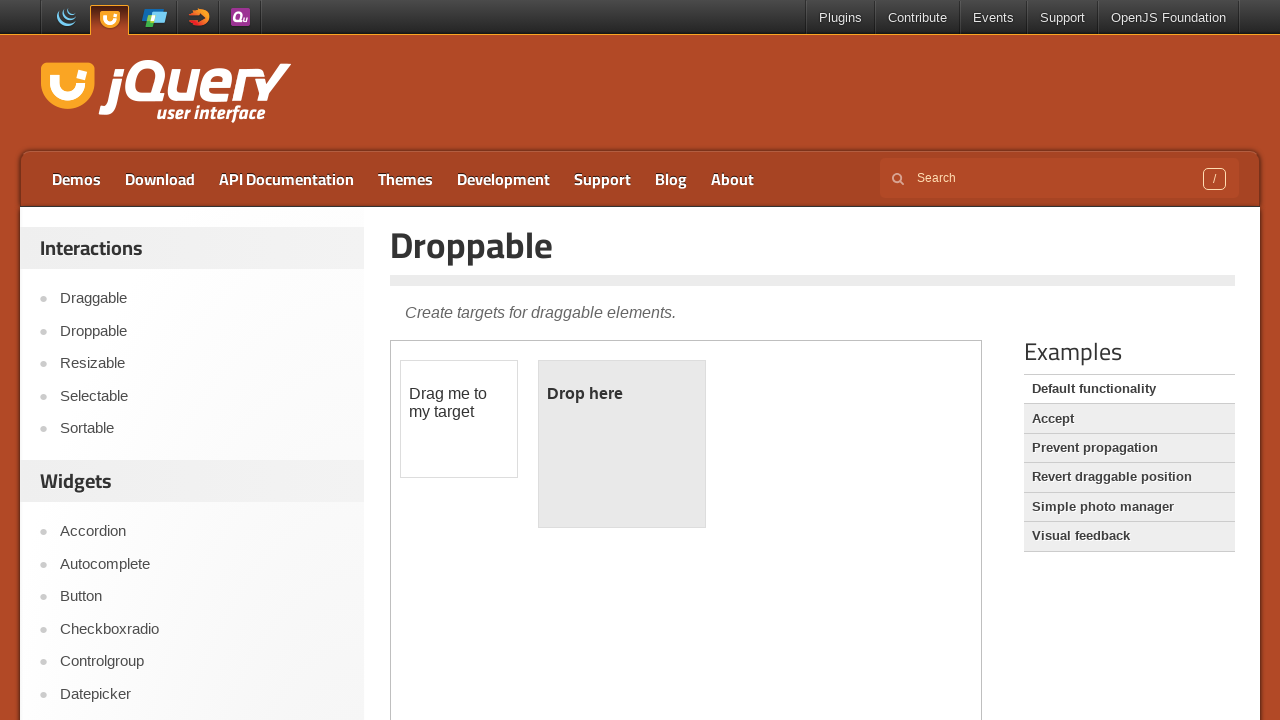

Moved mouse to hover over the droppable target at (622, 444) on iframe >> nth=0 >> internal:control=enter-frame >> #droppable
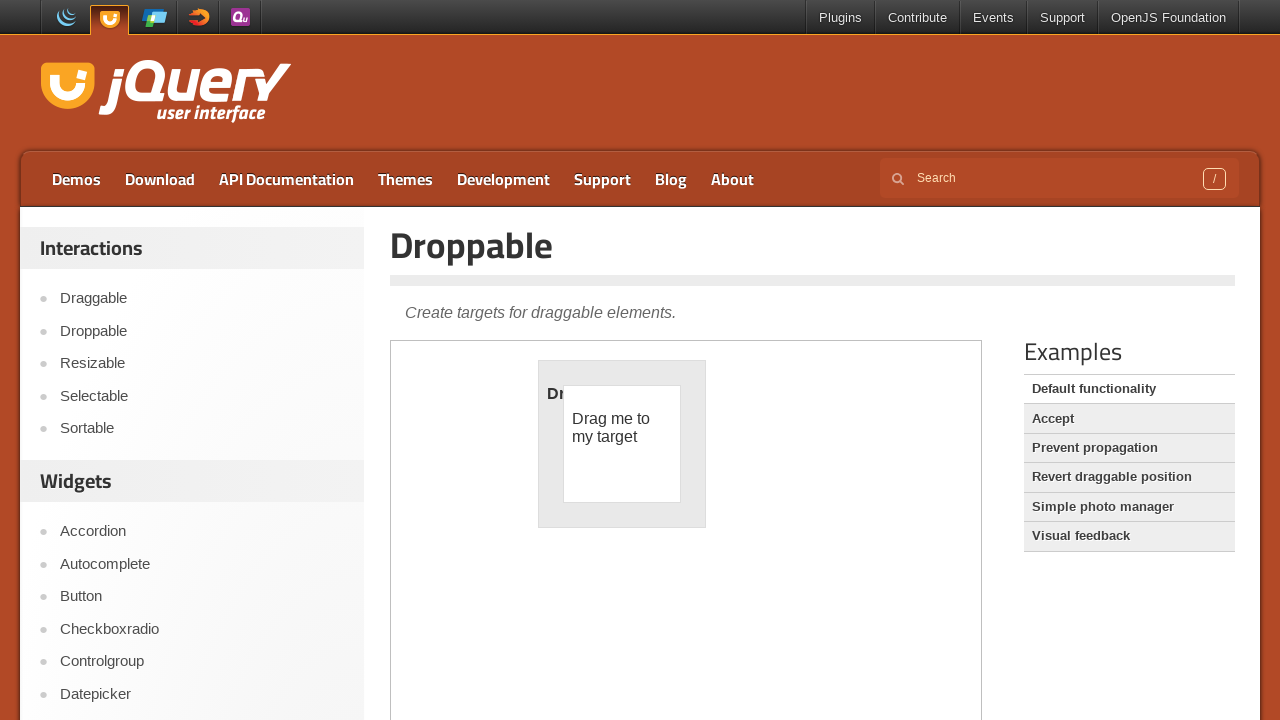

Released mouse button to complete drag and drop at (622, 444)
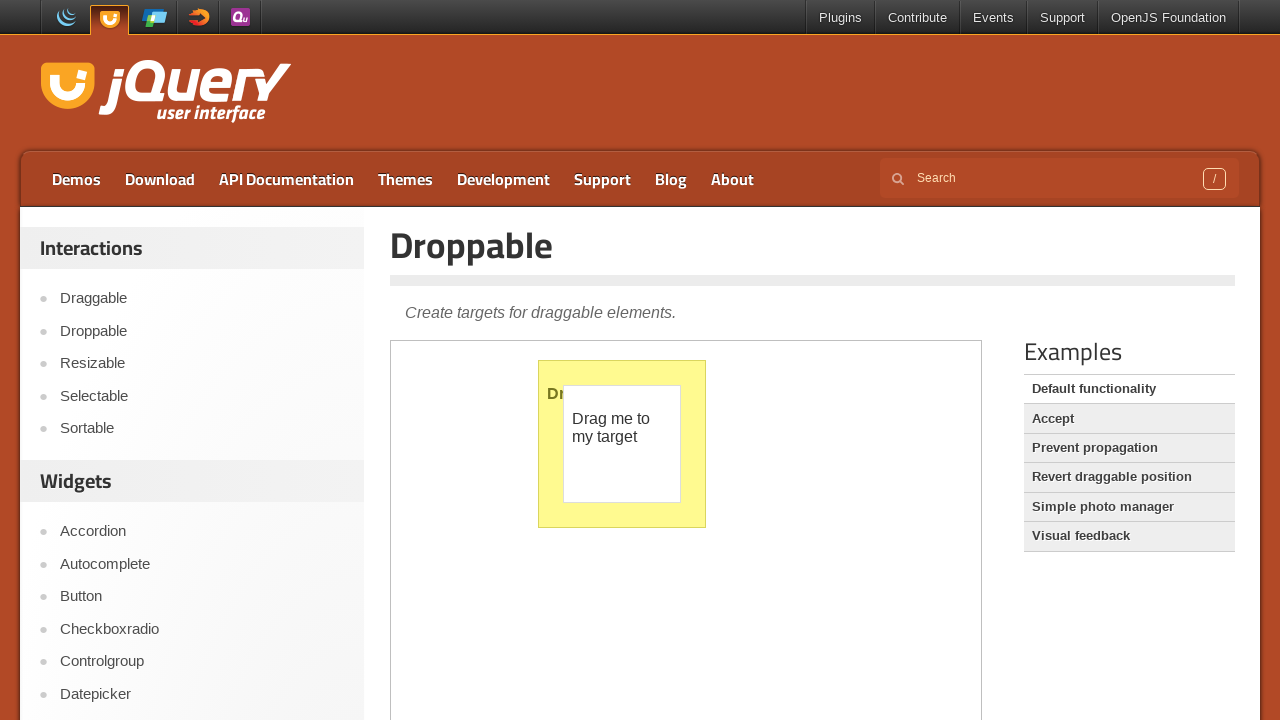

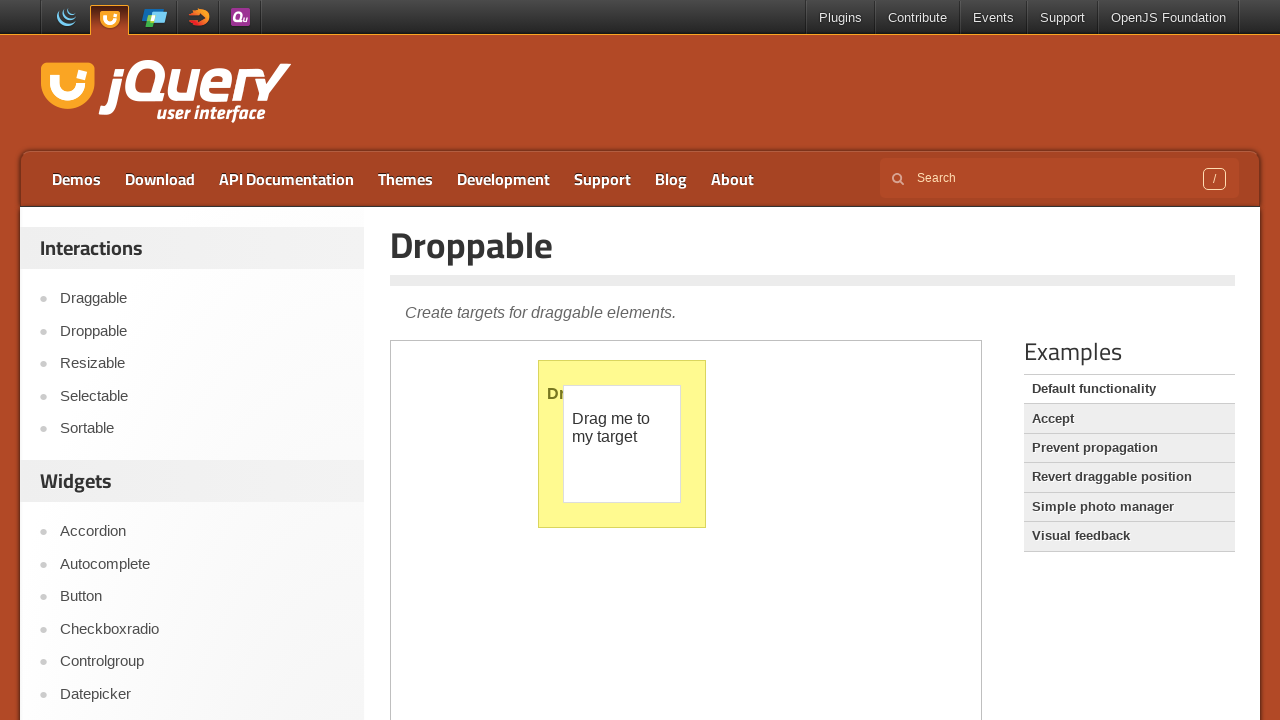